Tests marking all items as completed using the toggle-all checkbox

Starting URL: https://demo.playwright.dev/todomvc

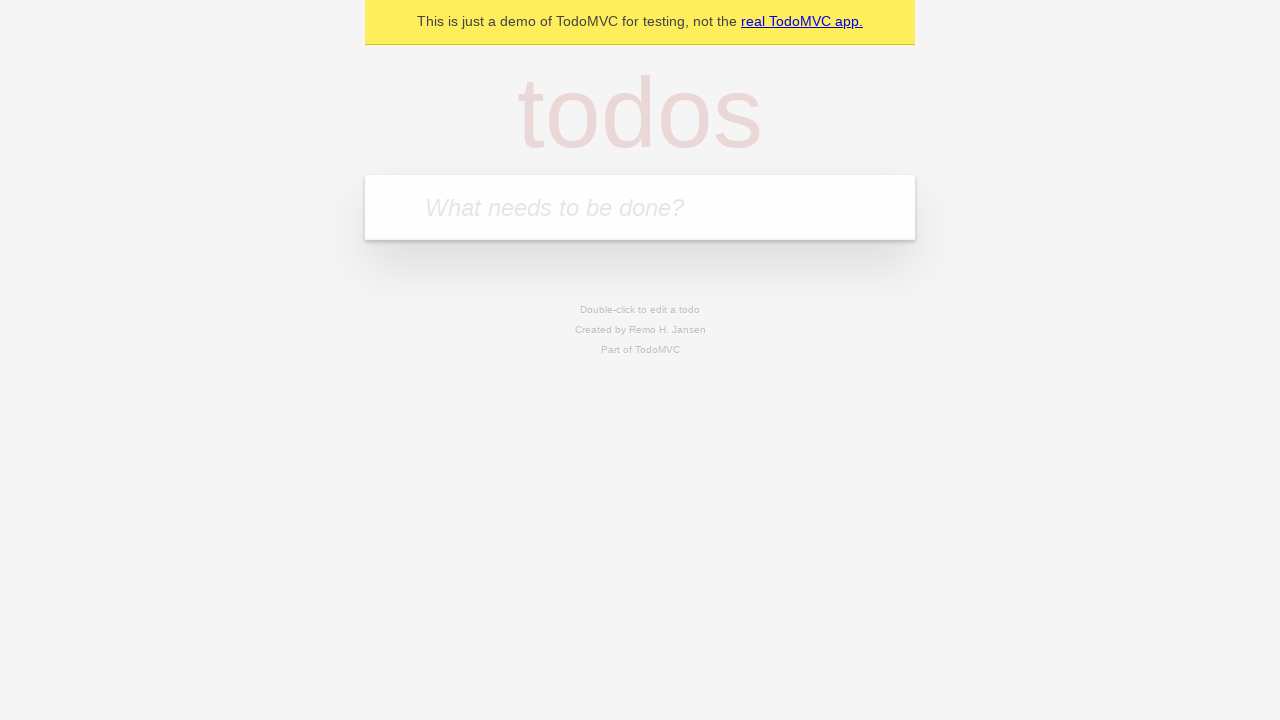

Filled new-todo field with 'buy some cheese' on .new-todo
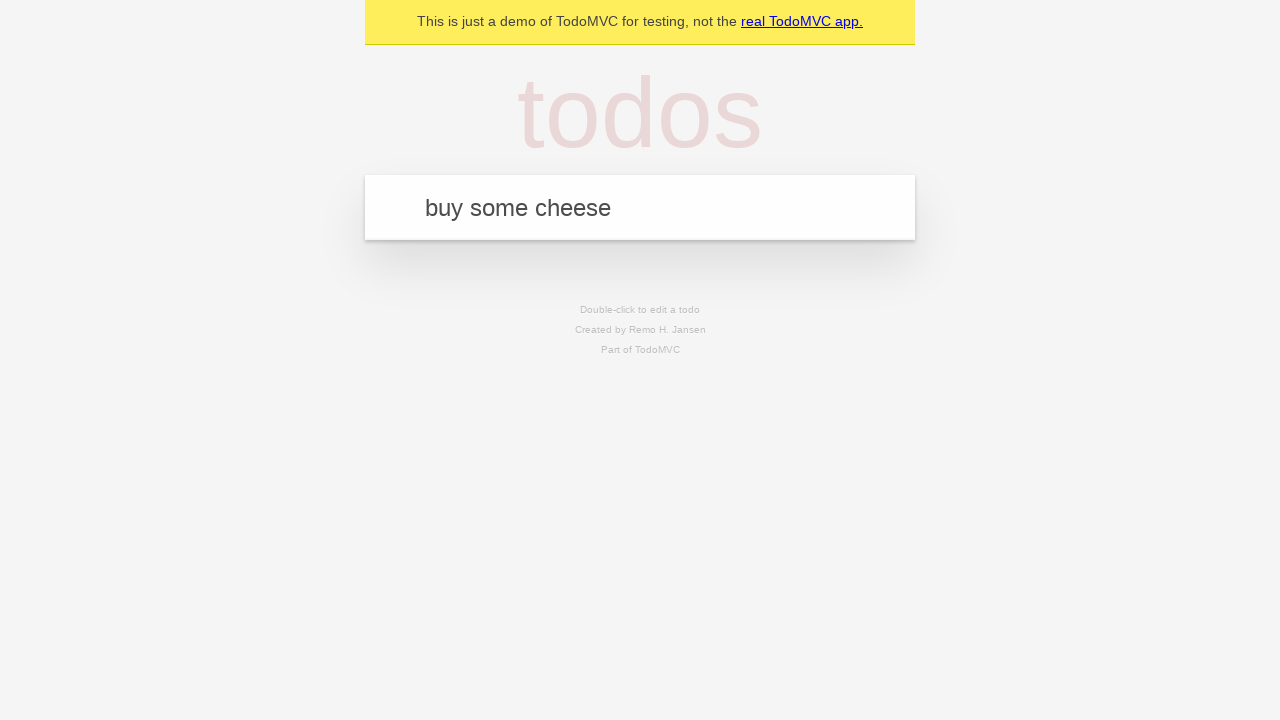

Pressed Enter to create first todo item on .new-todo
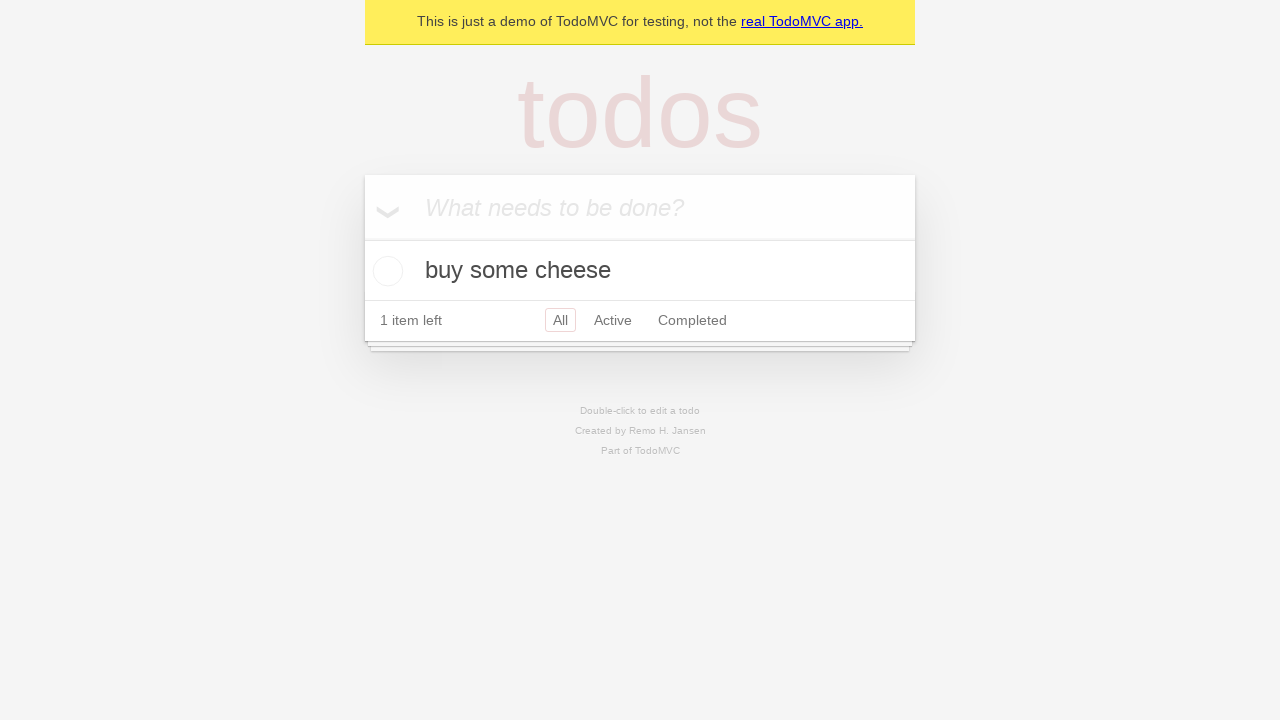

Filled new-todo field with 'feed the cat' on .new-todo
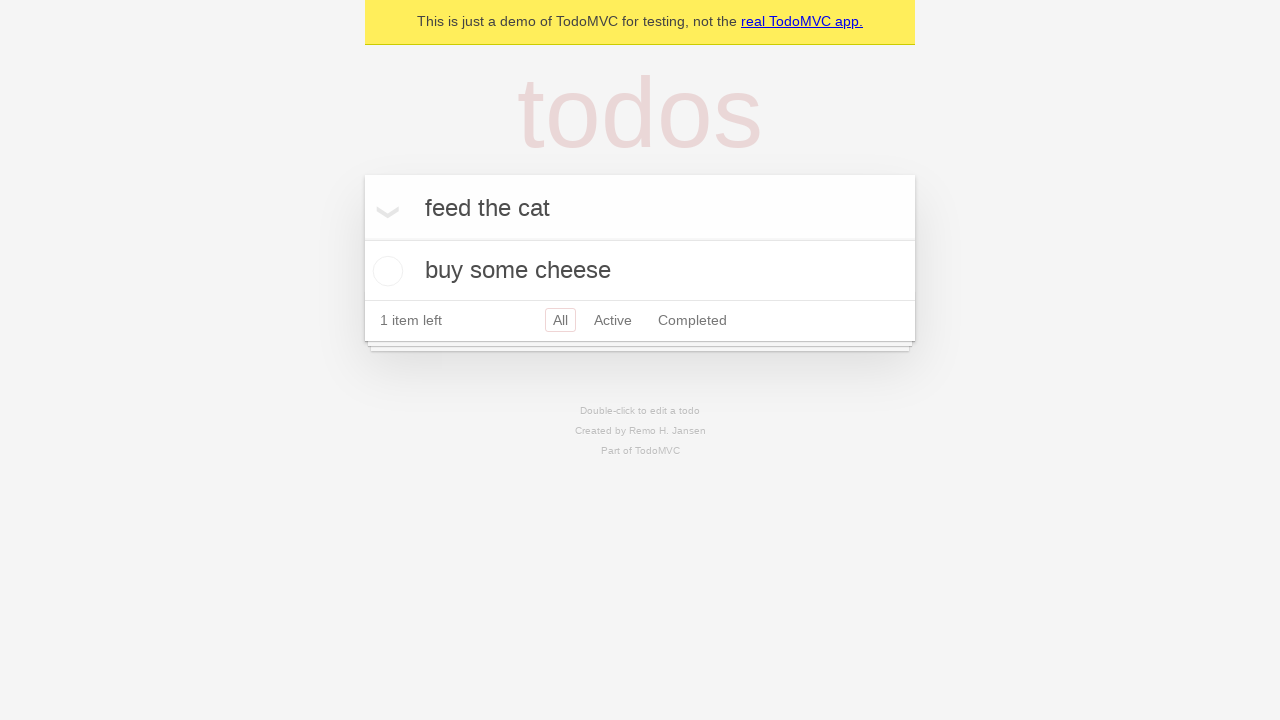

Pressed Enter to create second todo item on .new-todo
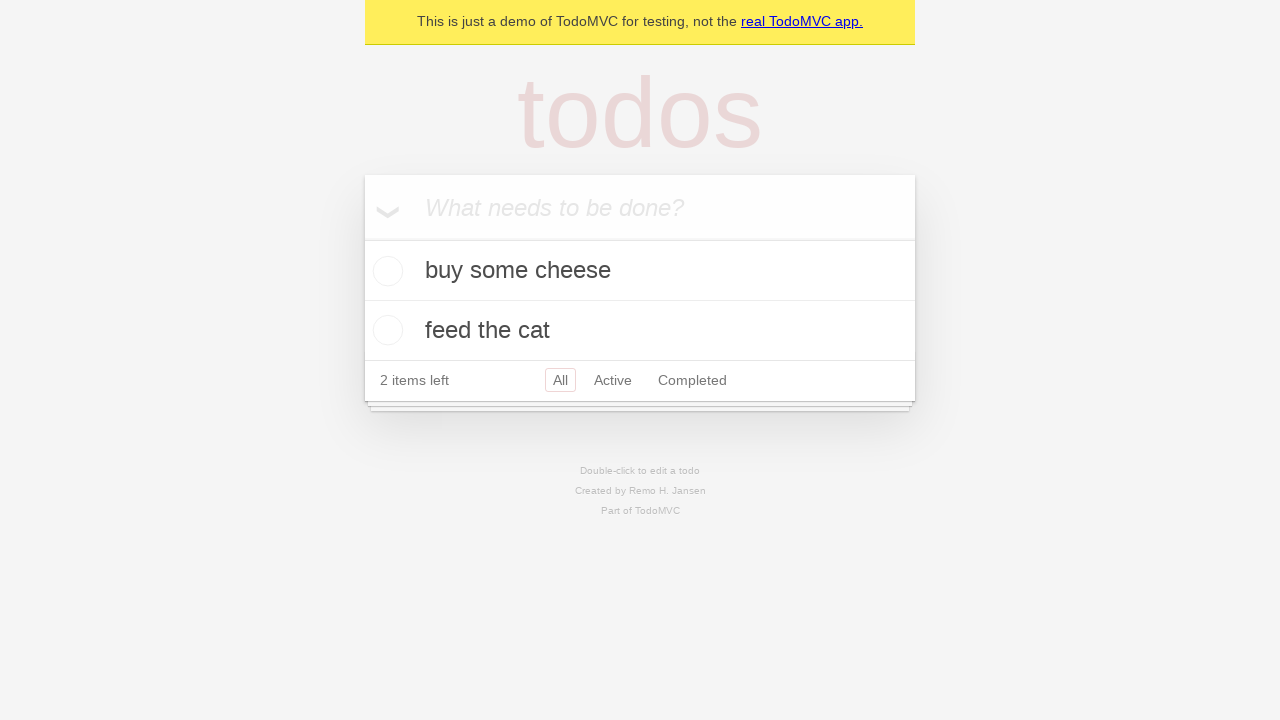

Filled new-todo field with 'book a doctors appointment' on .new-todo
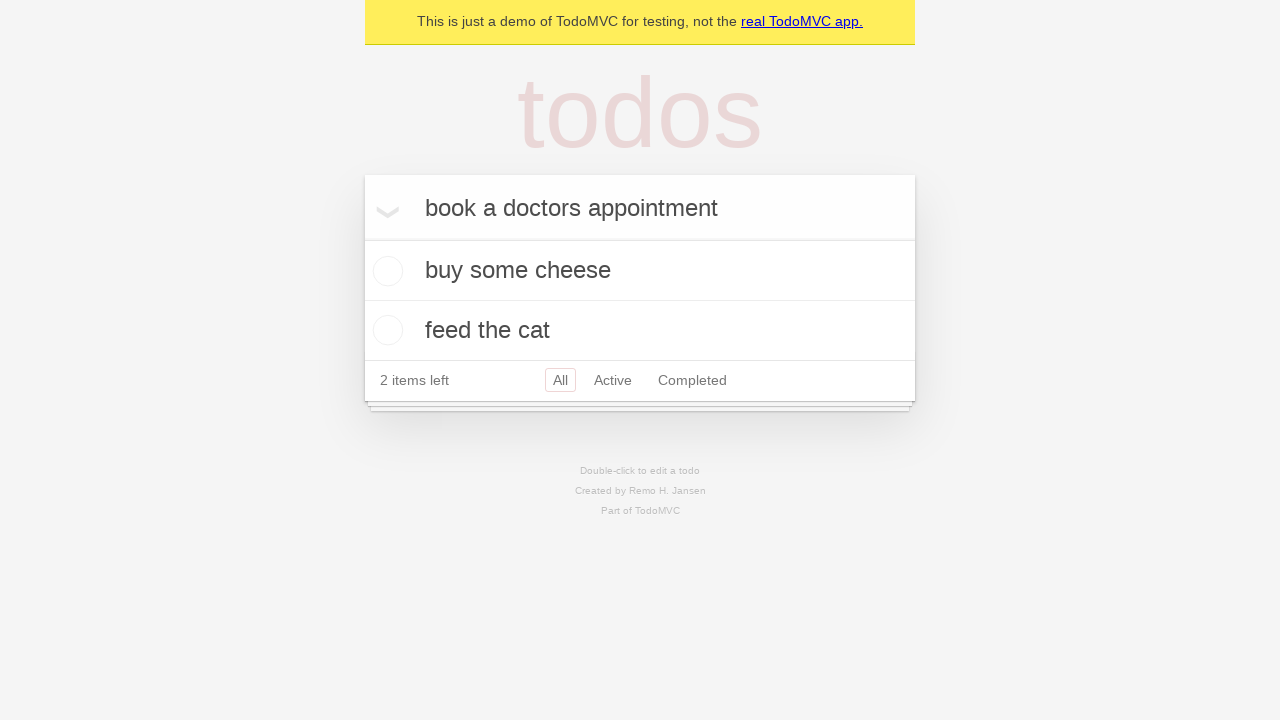

Pressed Enter to create third todo item on .new-todo
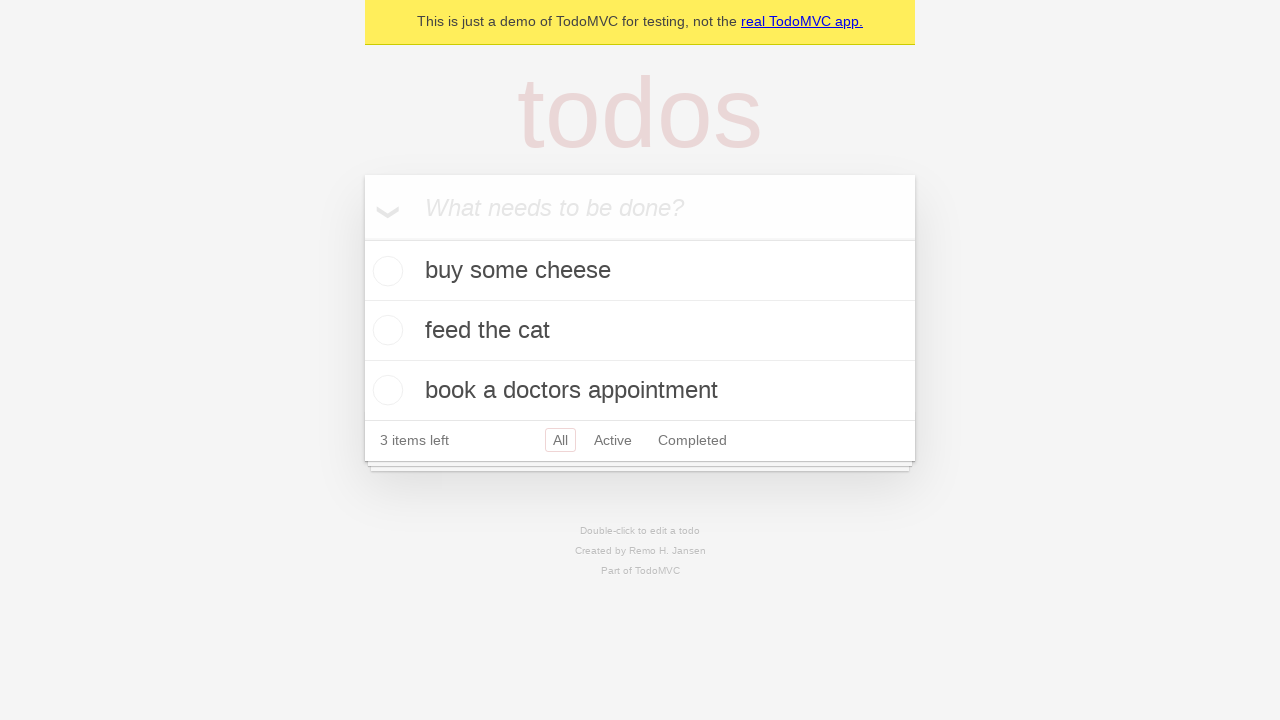

Waited for all three todo items to appear in the list
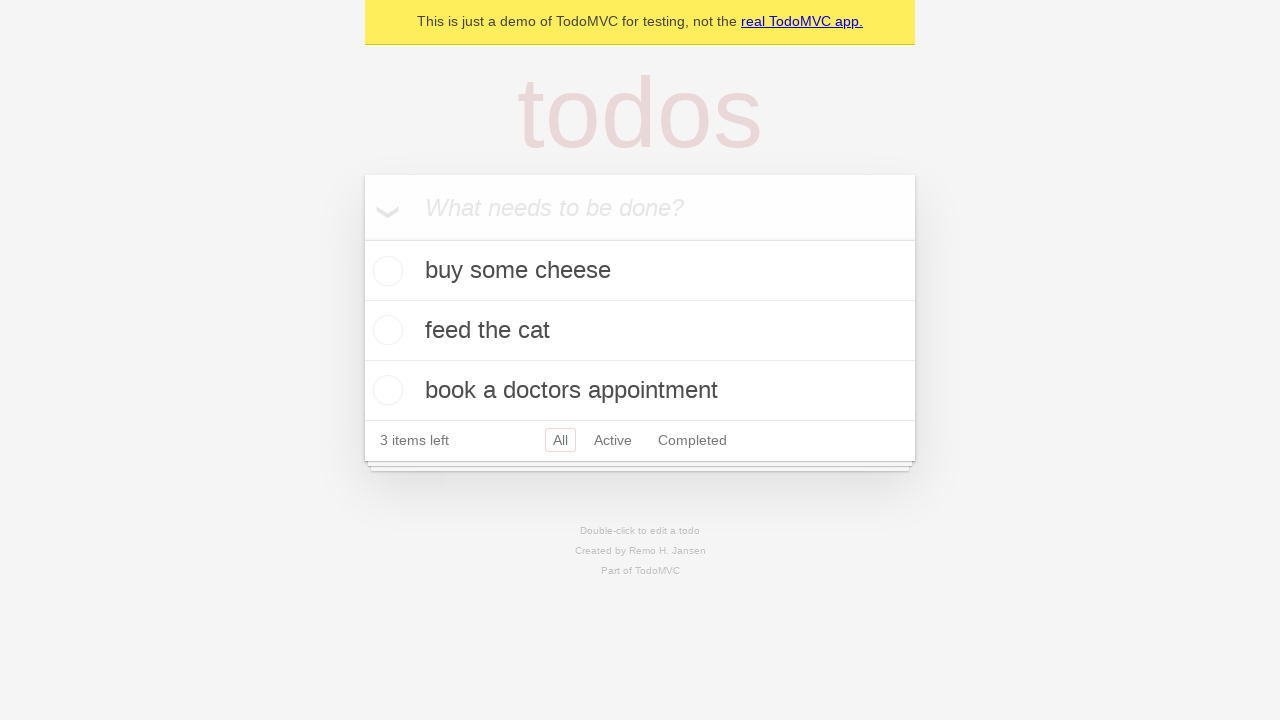

Clicked toggle-all checkbox to mark all items as completed at (362, 238) on .toggle-all
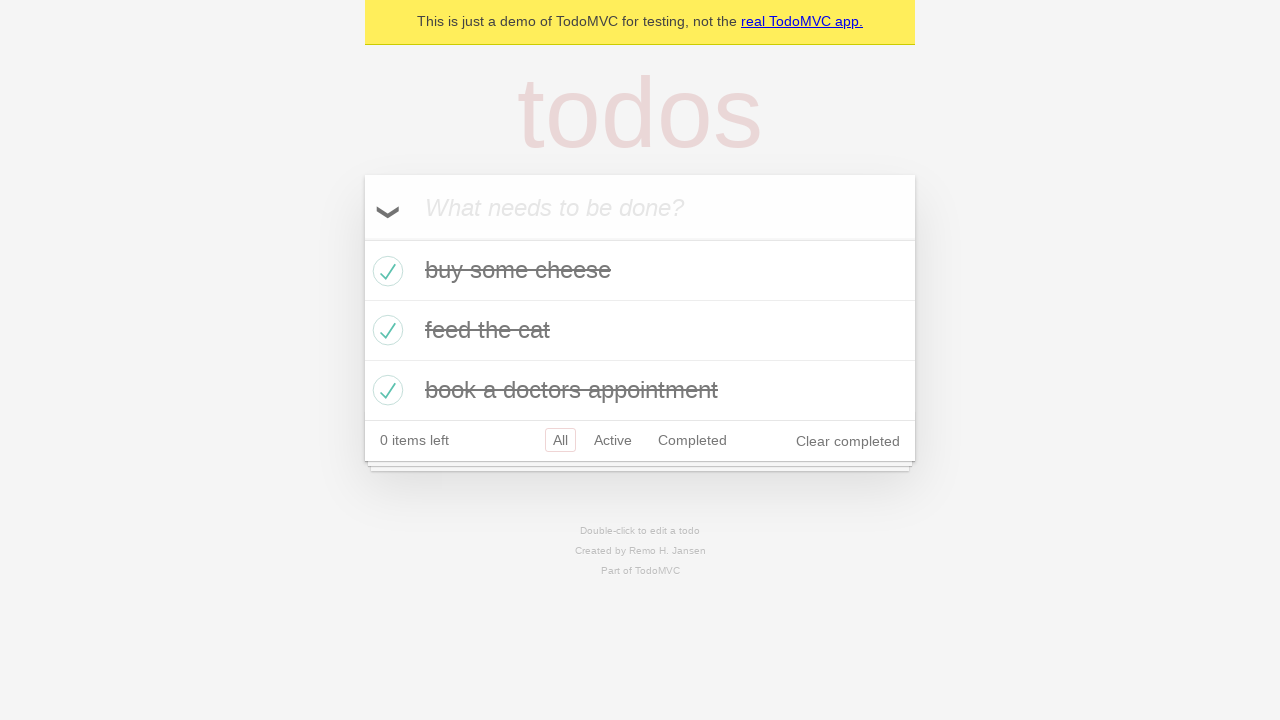

Waited for todo items to show completed state
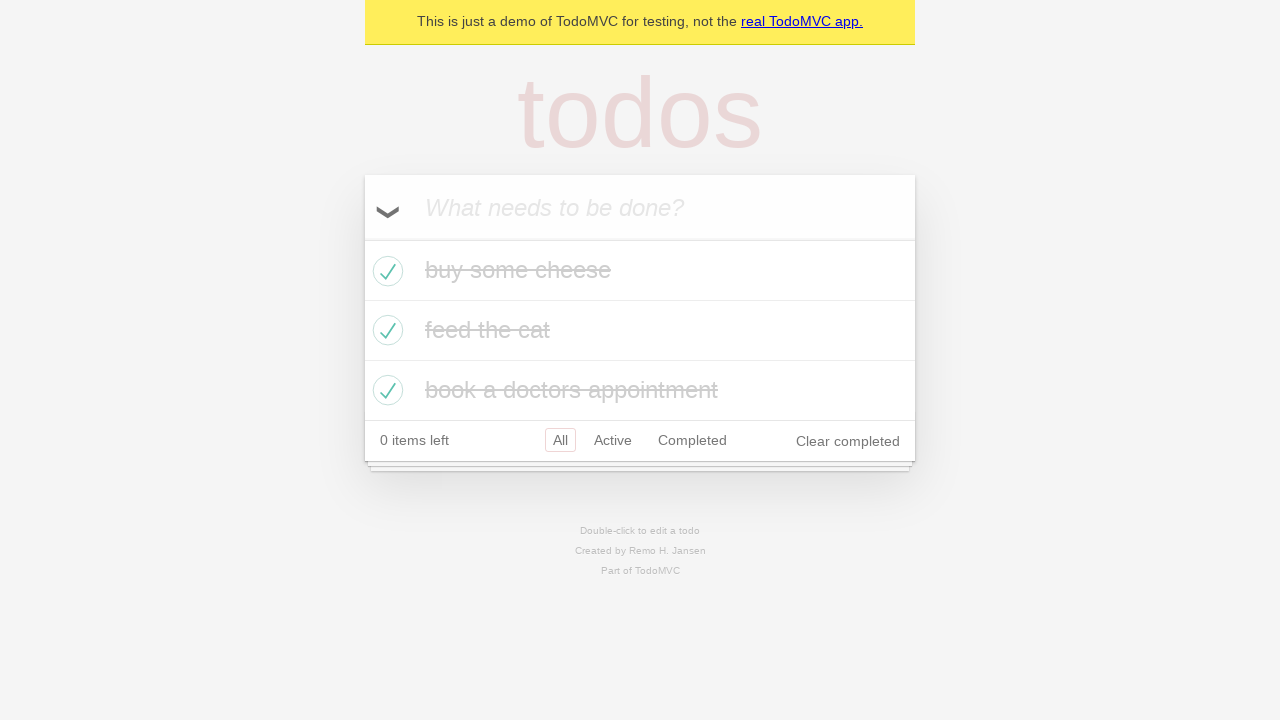

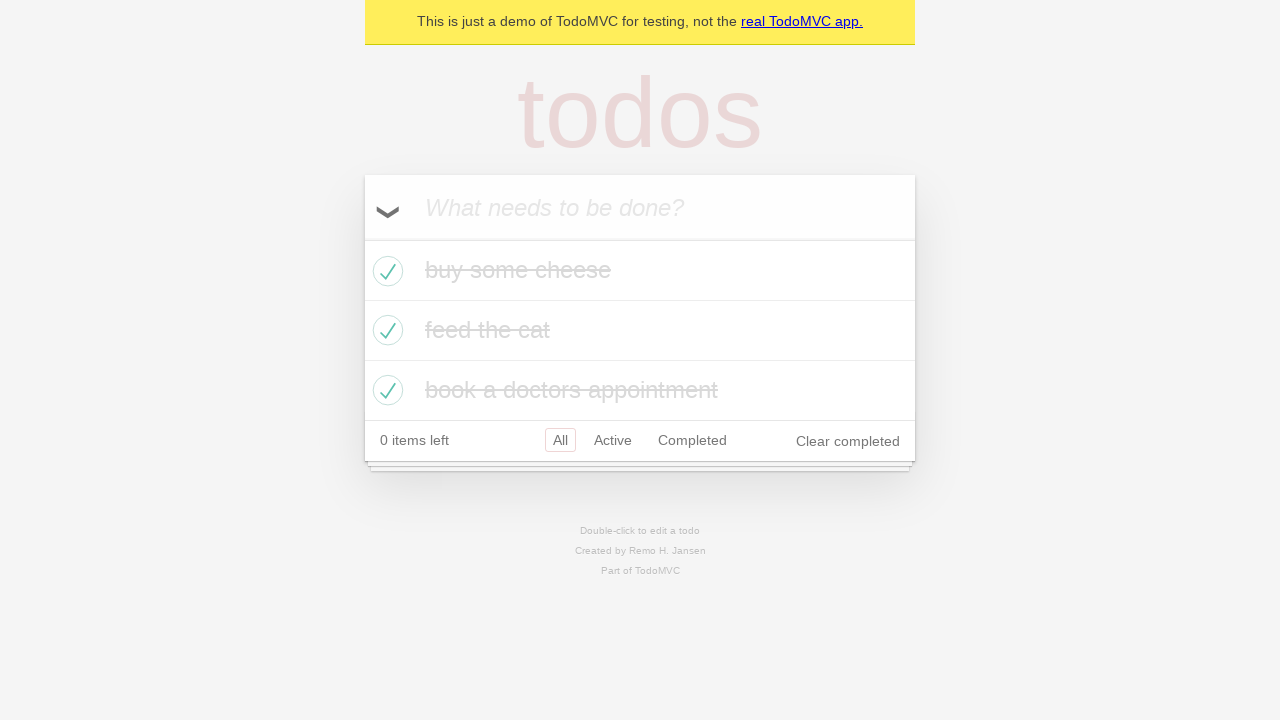